Tests window switching functionality by clicking a link to open a new tab and verifying the new tab's title is "New Window"

Starting URL: https://the-internet.herokuapp.com/windows

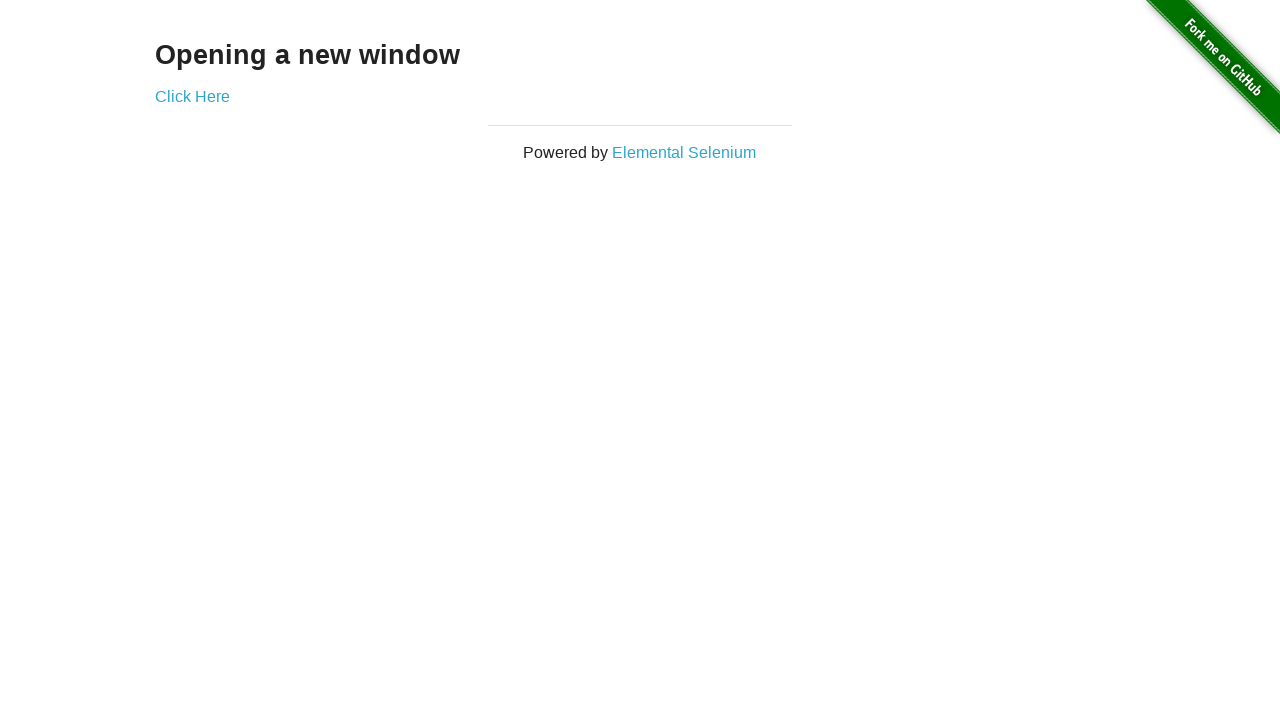

Clicked 'Click Here' link to open new tab at (192, 96) on text=Click Here
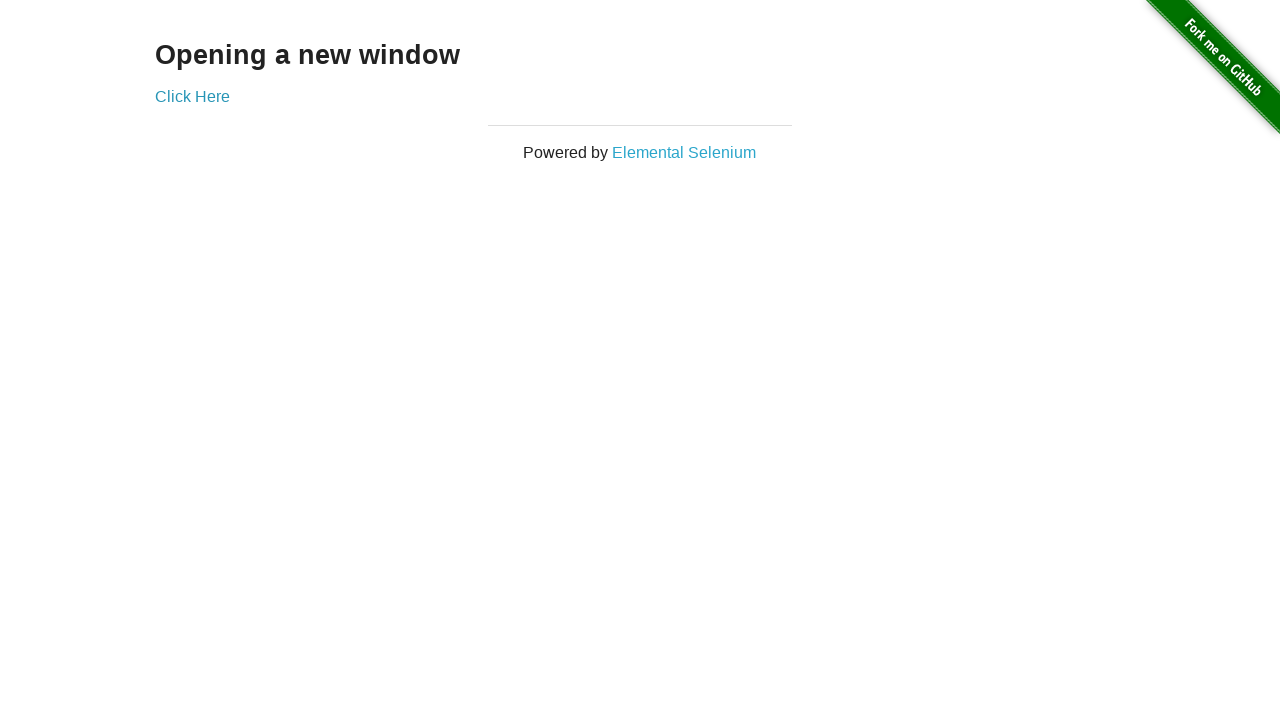

Captured new page/tab from context
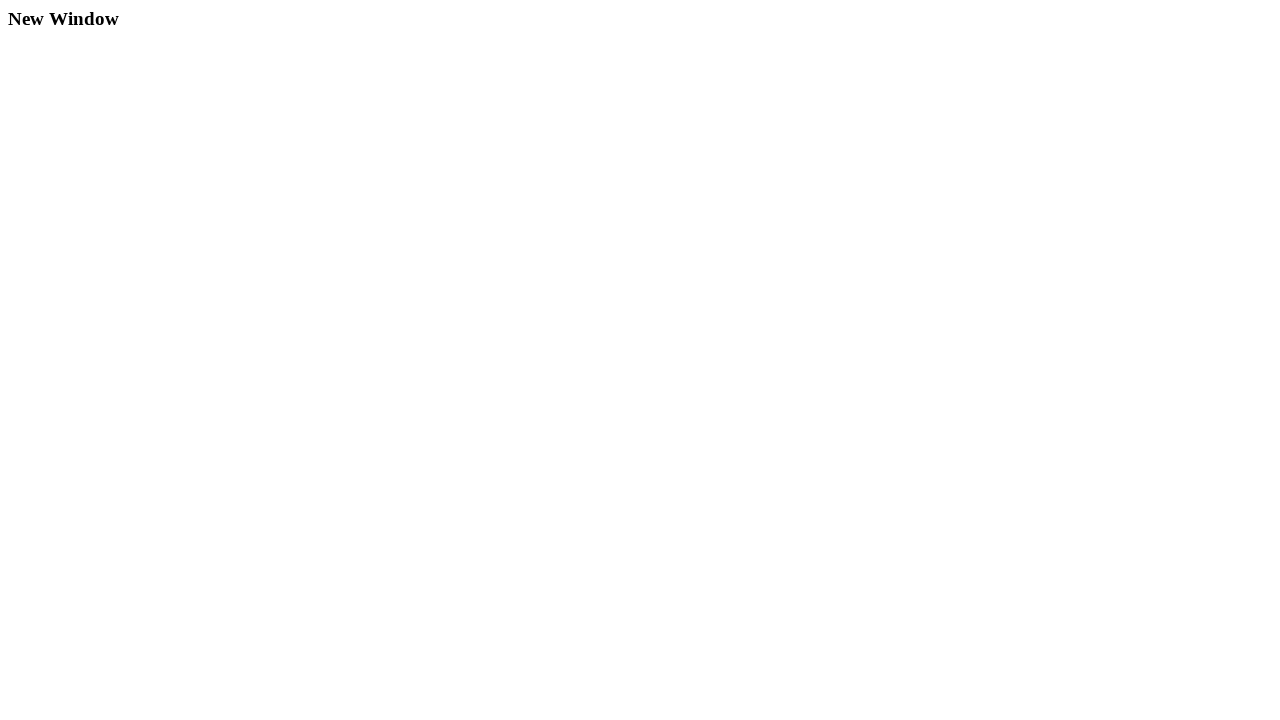

New page finished loading
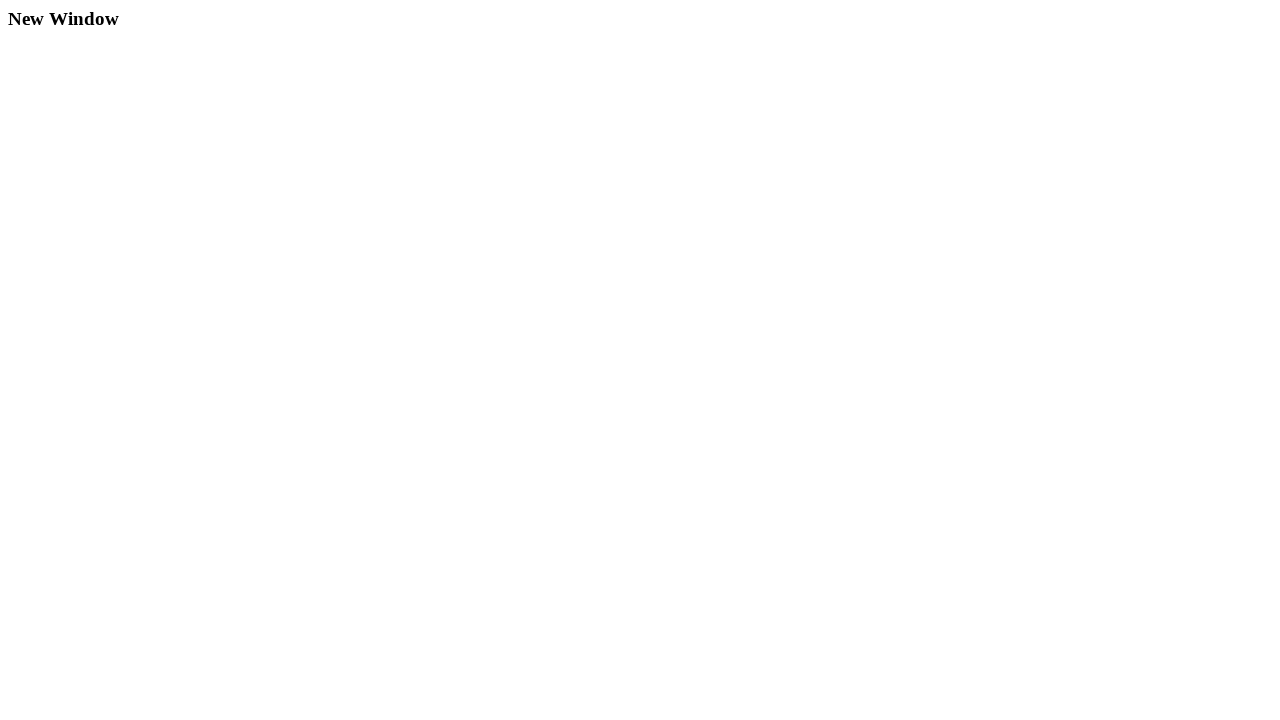

Verified new window title is 'New Window'
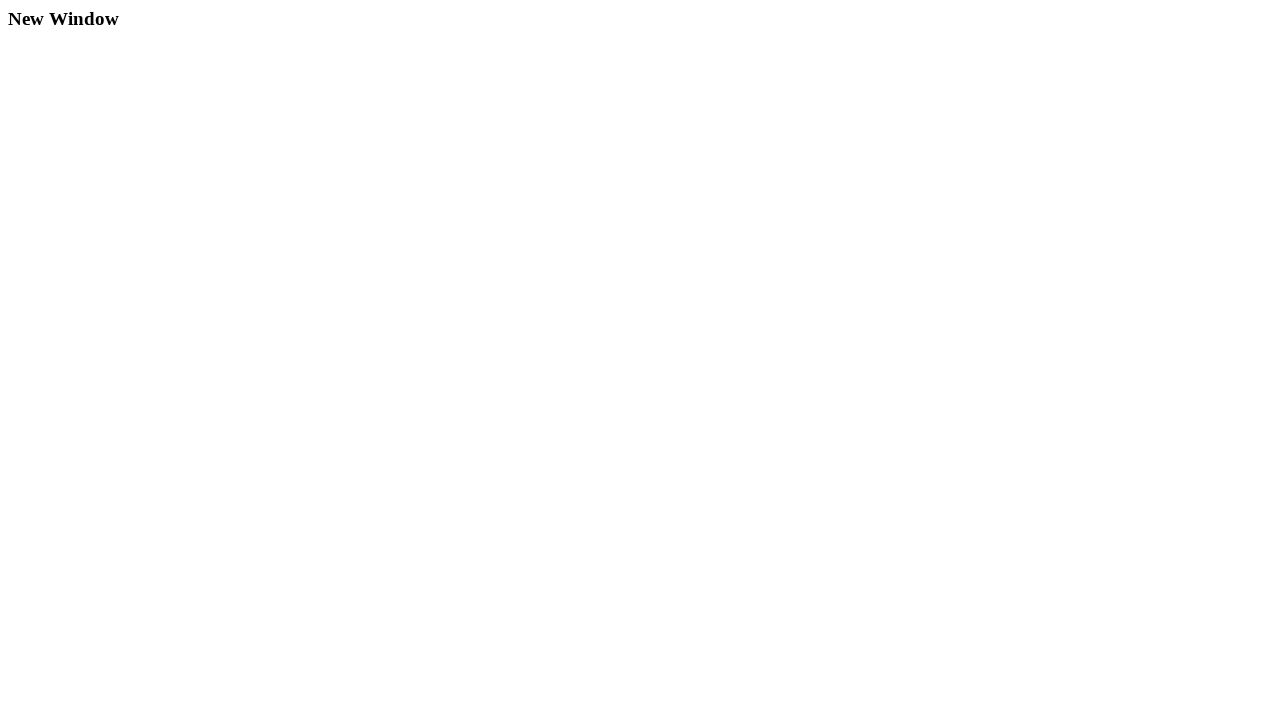

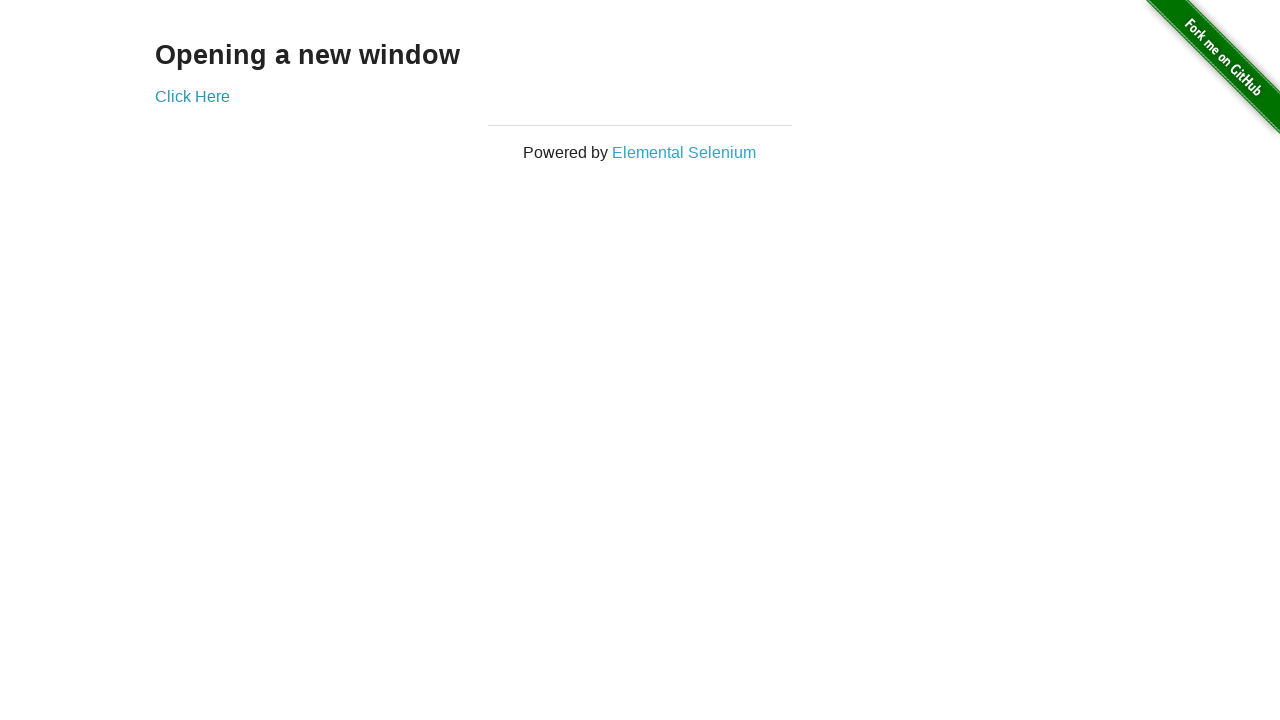